Tests that the toggle-all checkbox updates its state when individual items are completed or cleared

Starting URL: https://demo.playwright.dev/todomvc

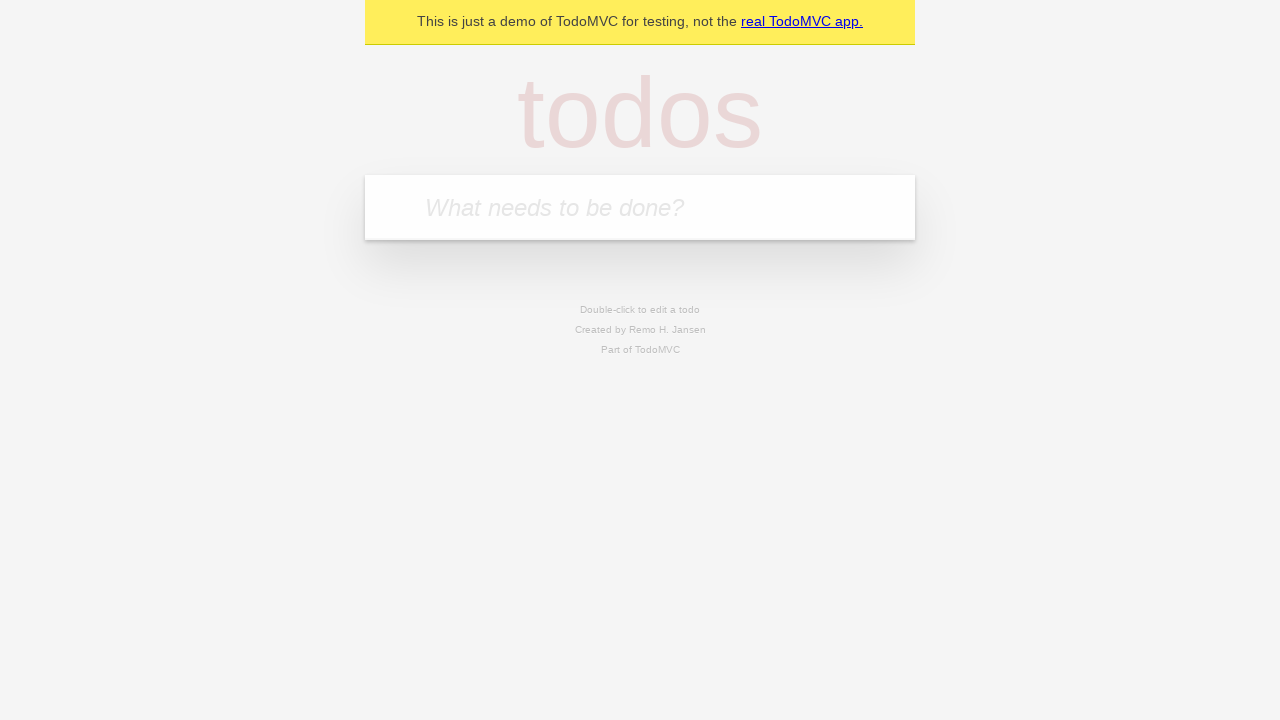

Filled first todo input with 'buy some cheese' on .new-todo
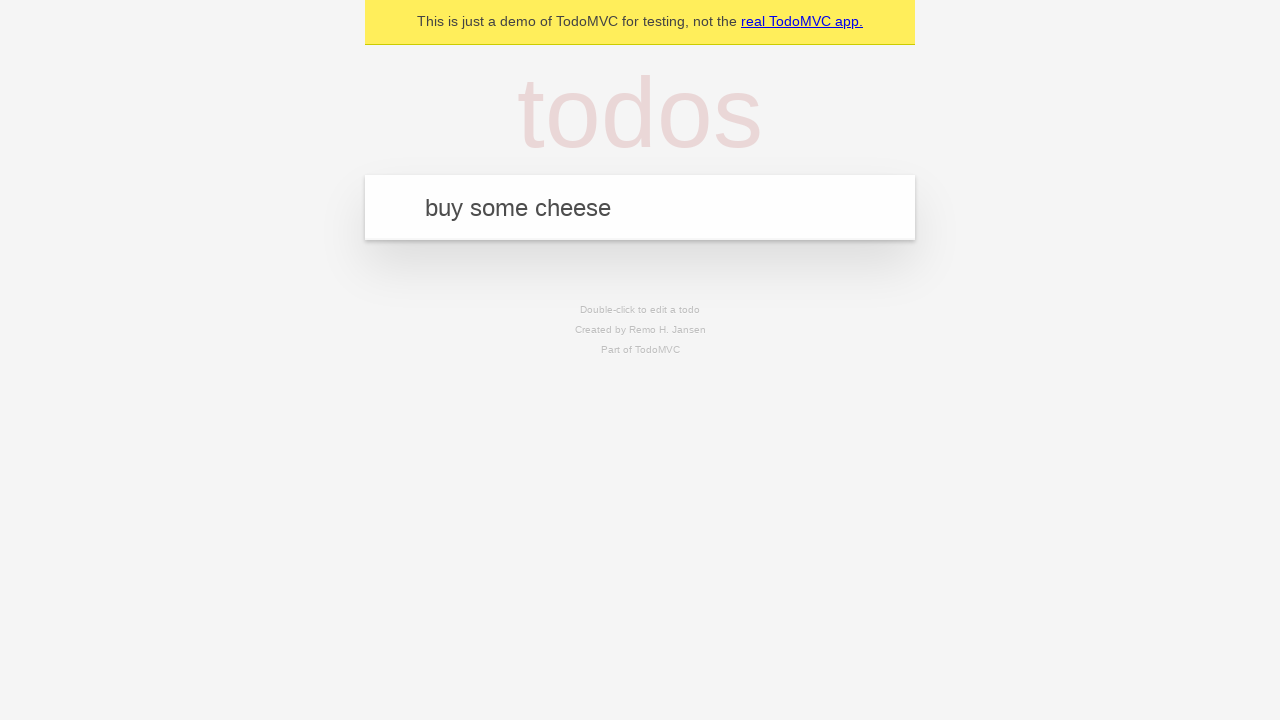

Pressed Enter to create first todo on .new-todo
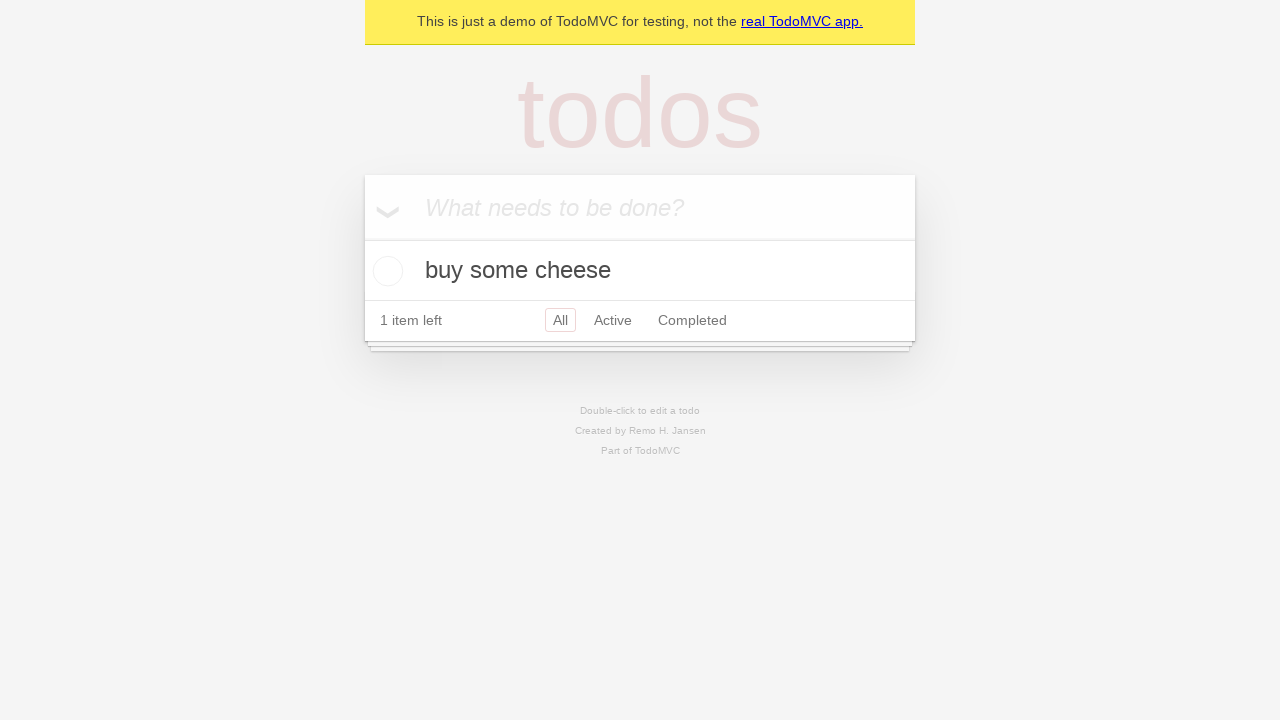

Filled second todo input with 'feed the cat' on .new-todo
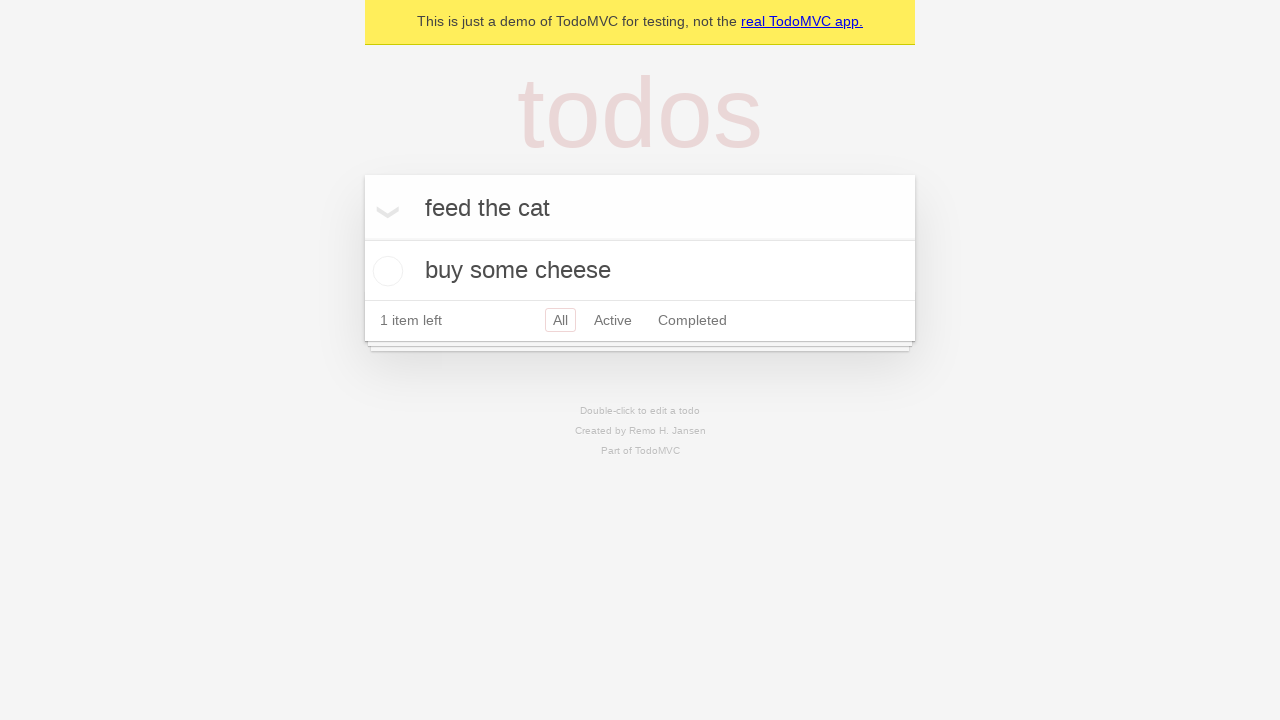

Pressed Enter to create second todo on .new-todo
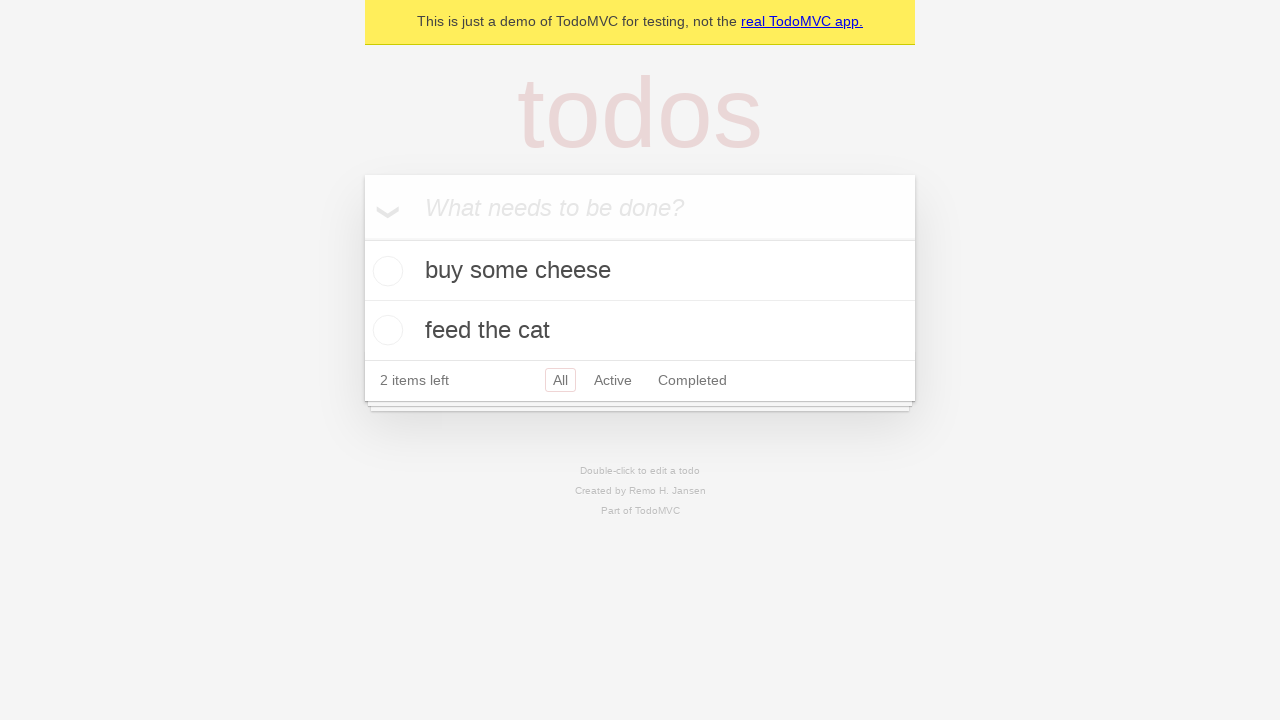

Filled third todo input with 'book a doctors appointment' on .new-todo
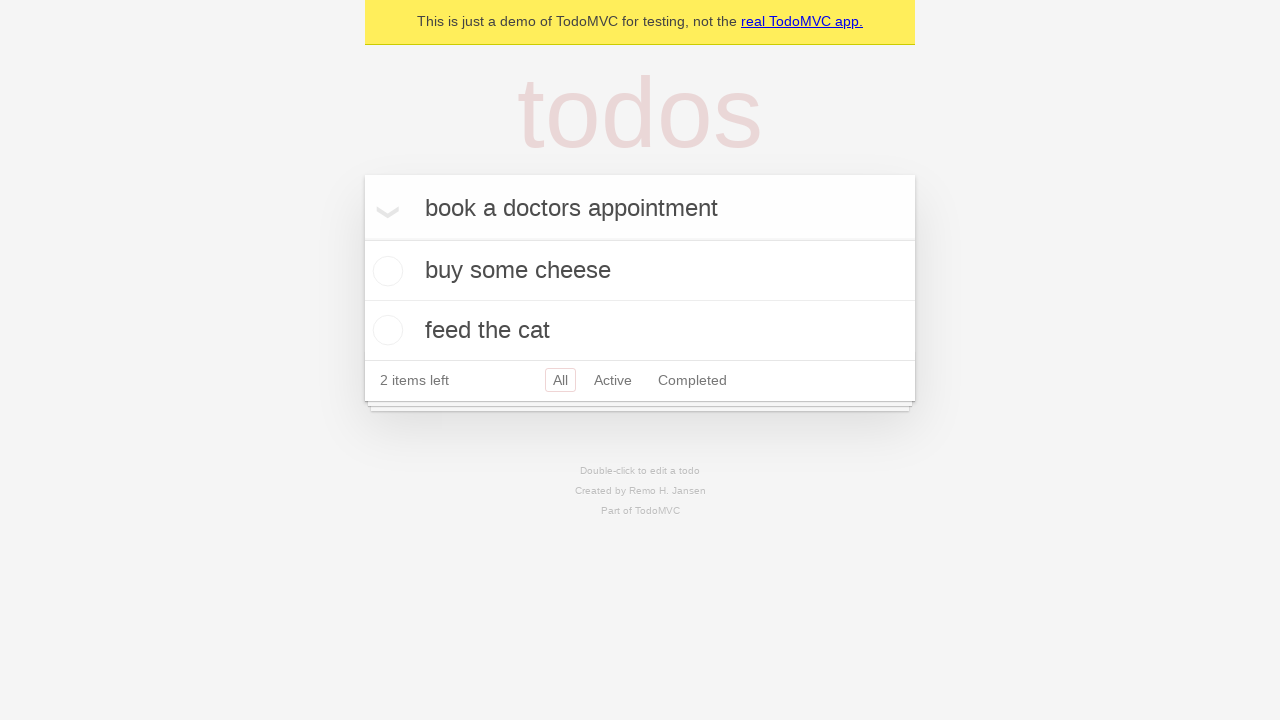

Pressed Enter to create third todo on .new-todo
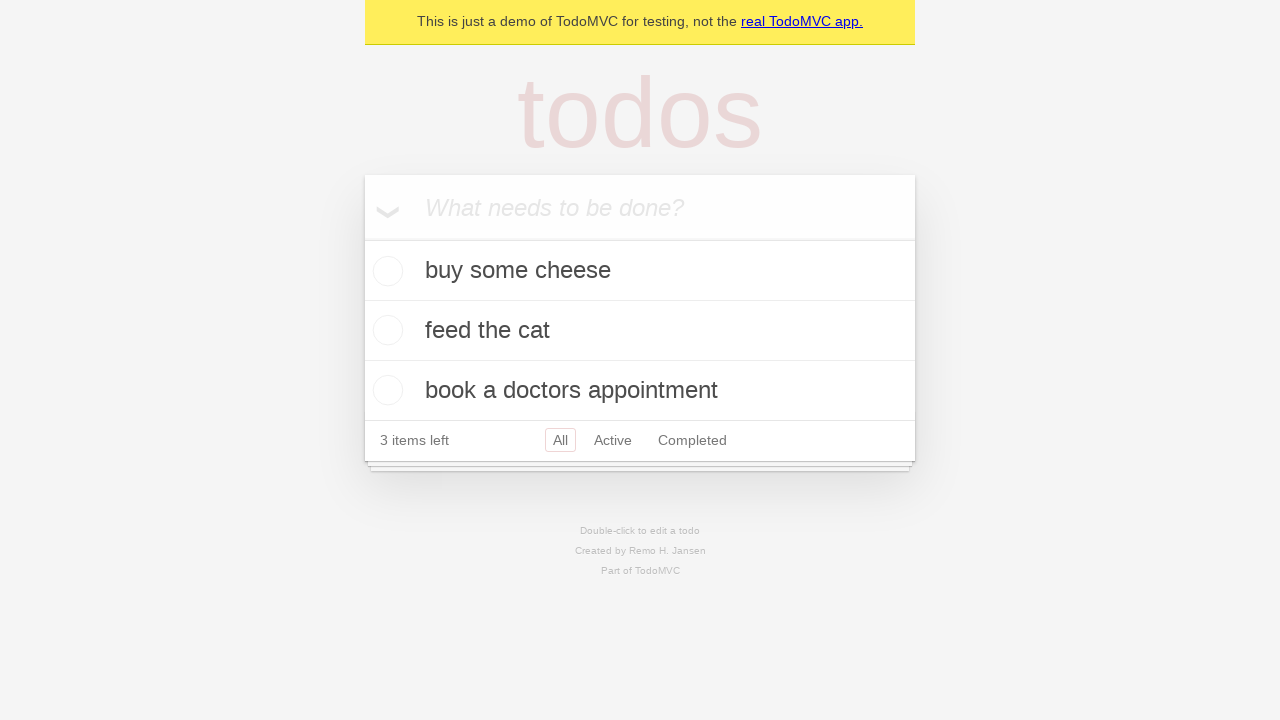

Checked toggle-all checkbox to mark all todos as complete at (362, 238) on .toggle-all
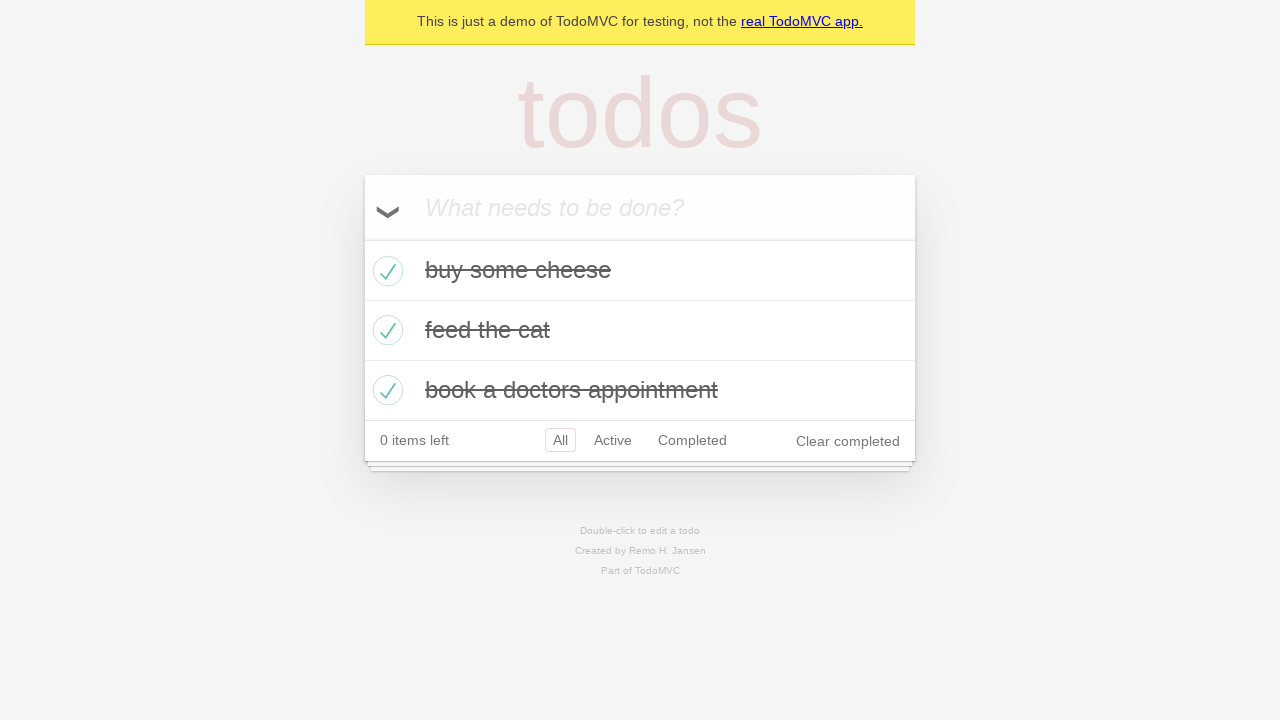

Located first todo item in the list
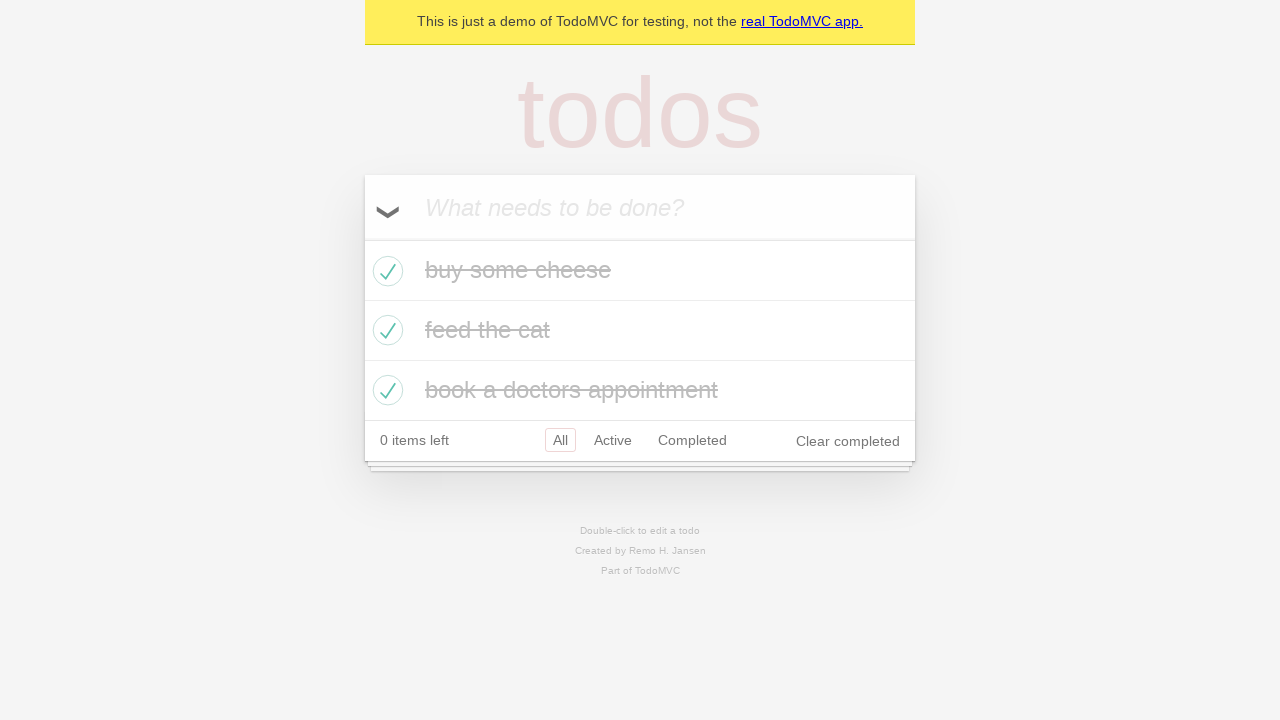

Unchecked the first todo item at (385, 271) on .todo-list li >> nth=0 >> .toggle
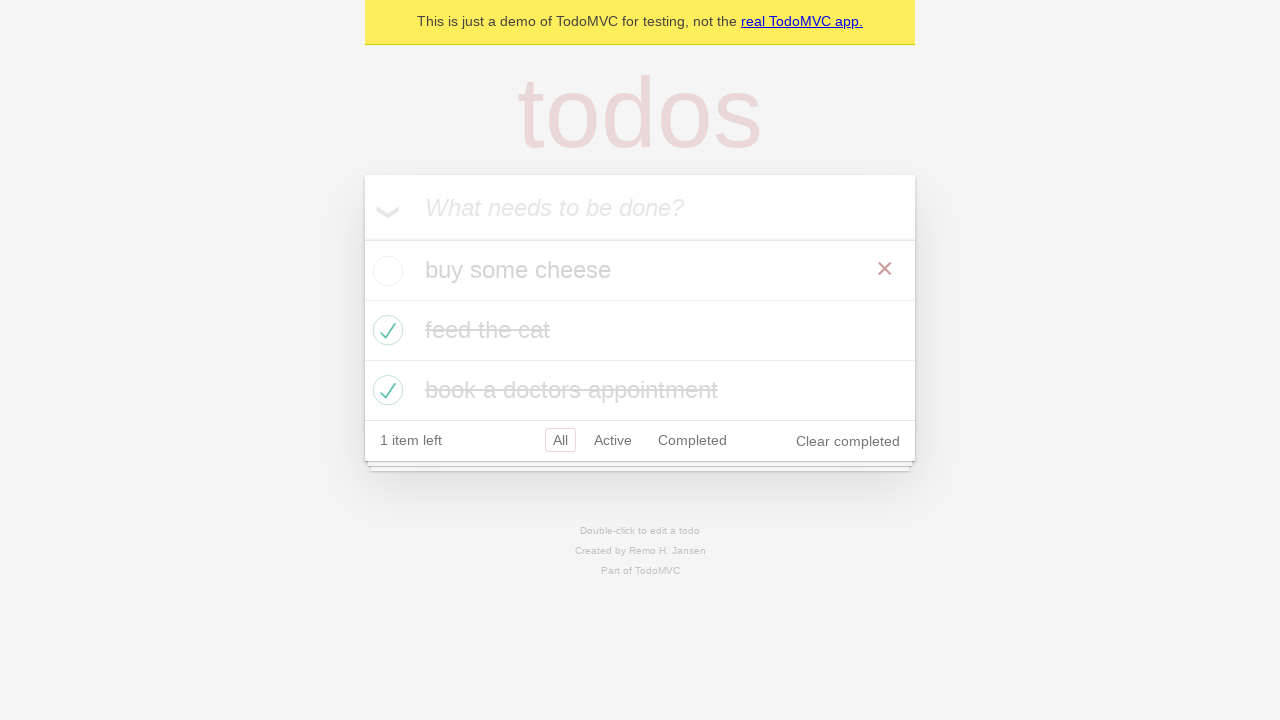

Checked the first todo item again at (385, 271) on .todo-list li >> nth=0 >> .toggle
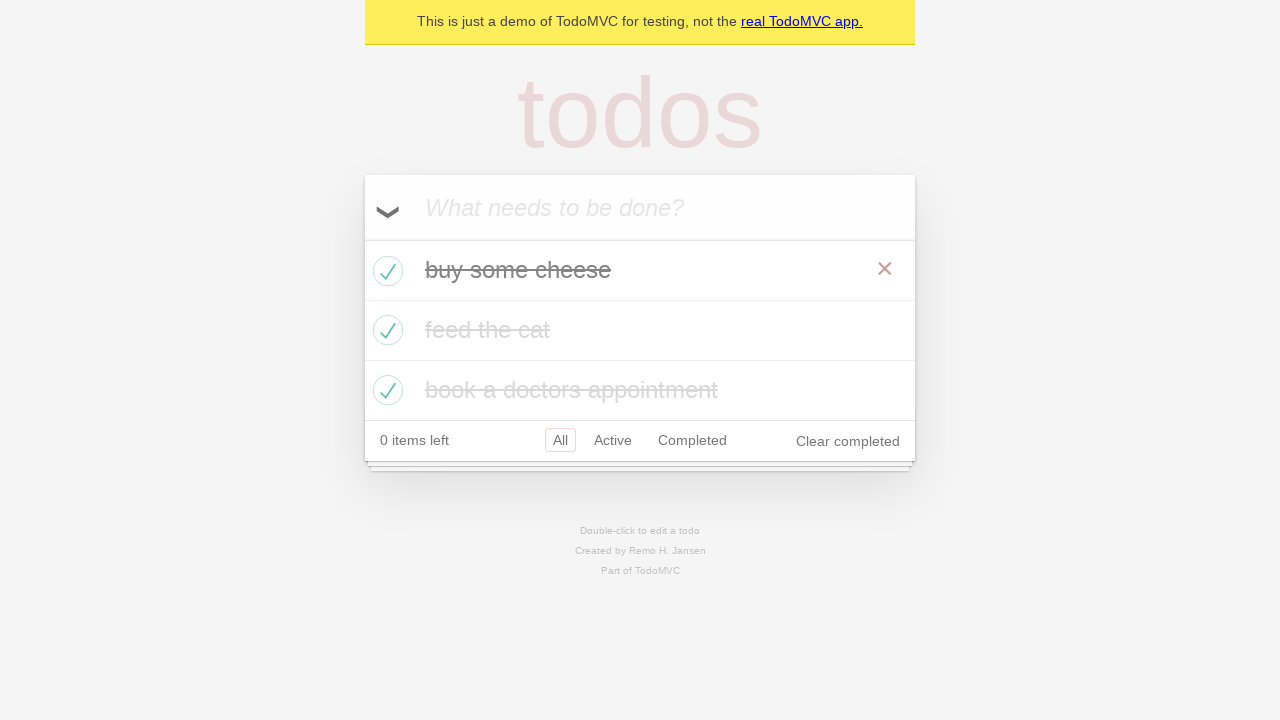

Waited for toggle-all checkbox to be visible
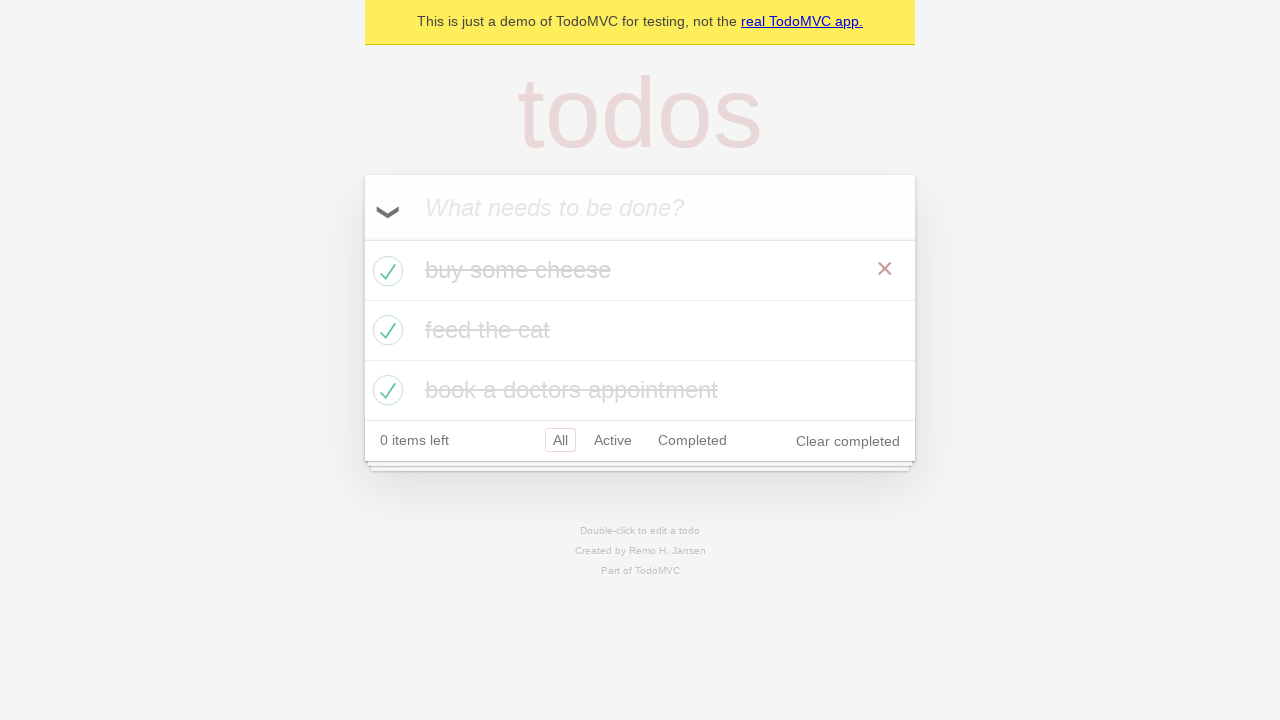

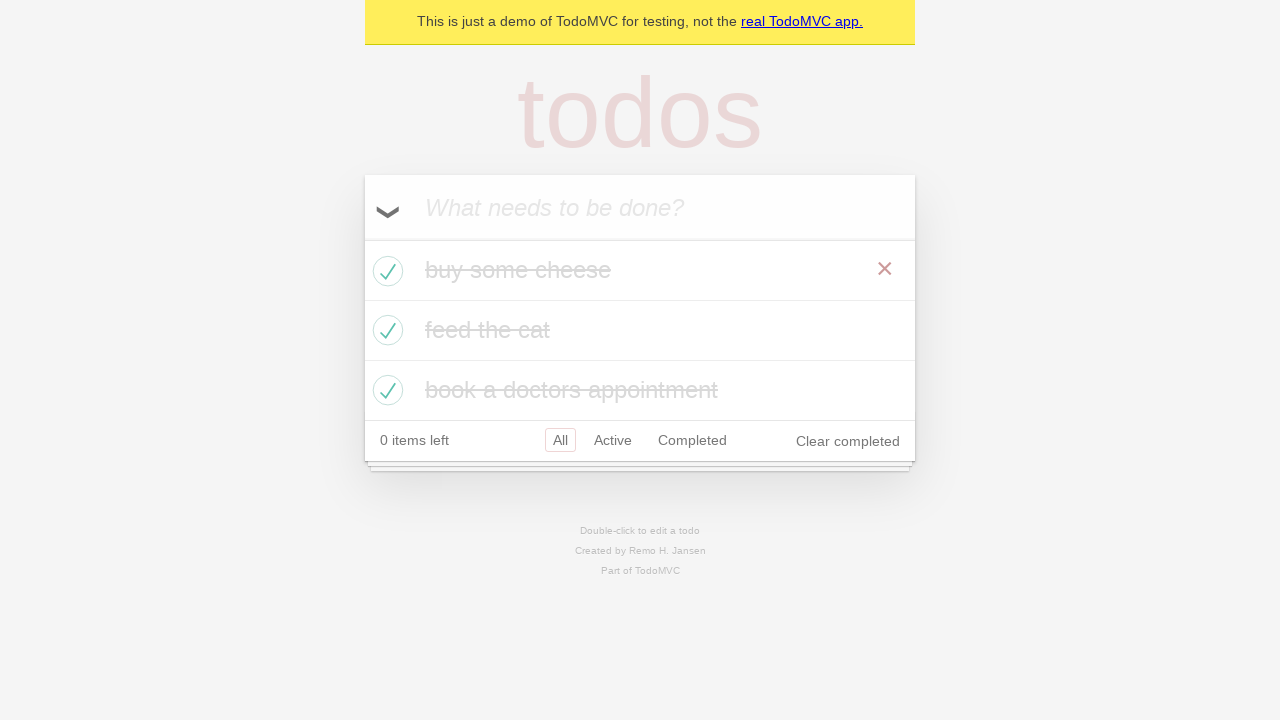